Tests opting out of A/B tests by adding an opt-out cookie before navigating to the A/B test page

Starting URL: http://the-internet.herokuapp.com

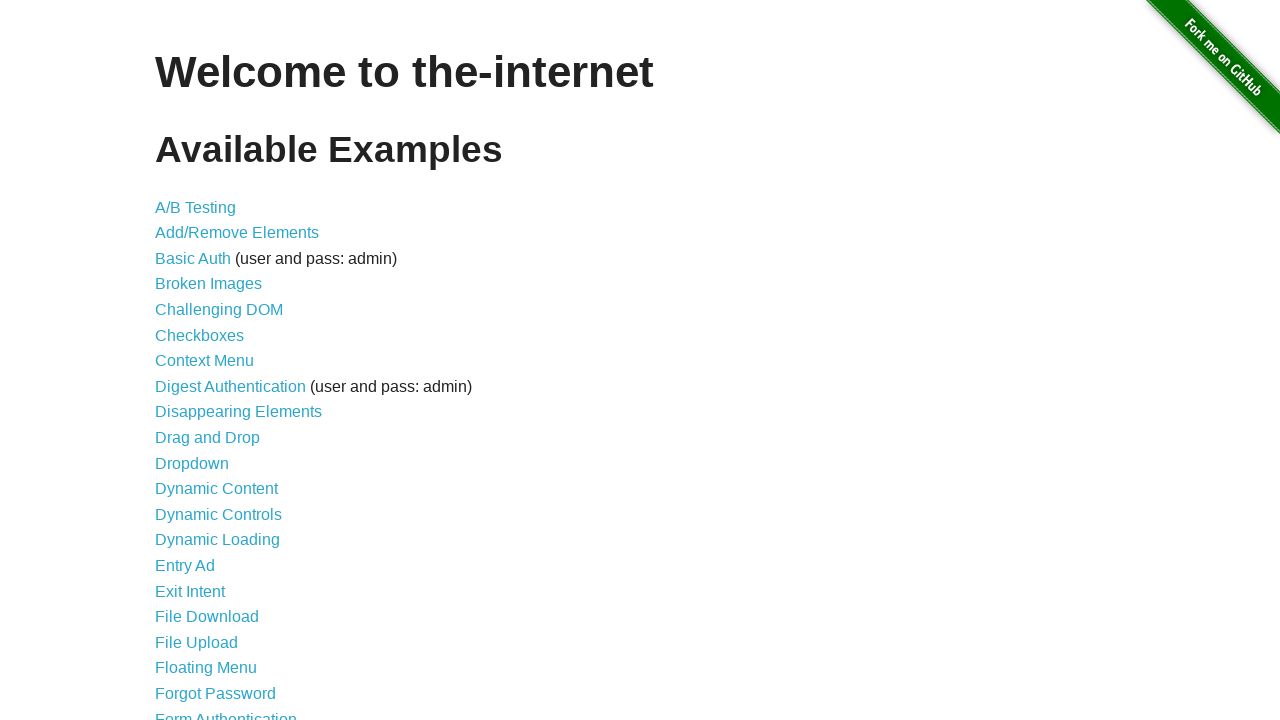

Added optimizelyOptOut cookie to opt out of A/B tests
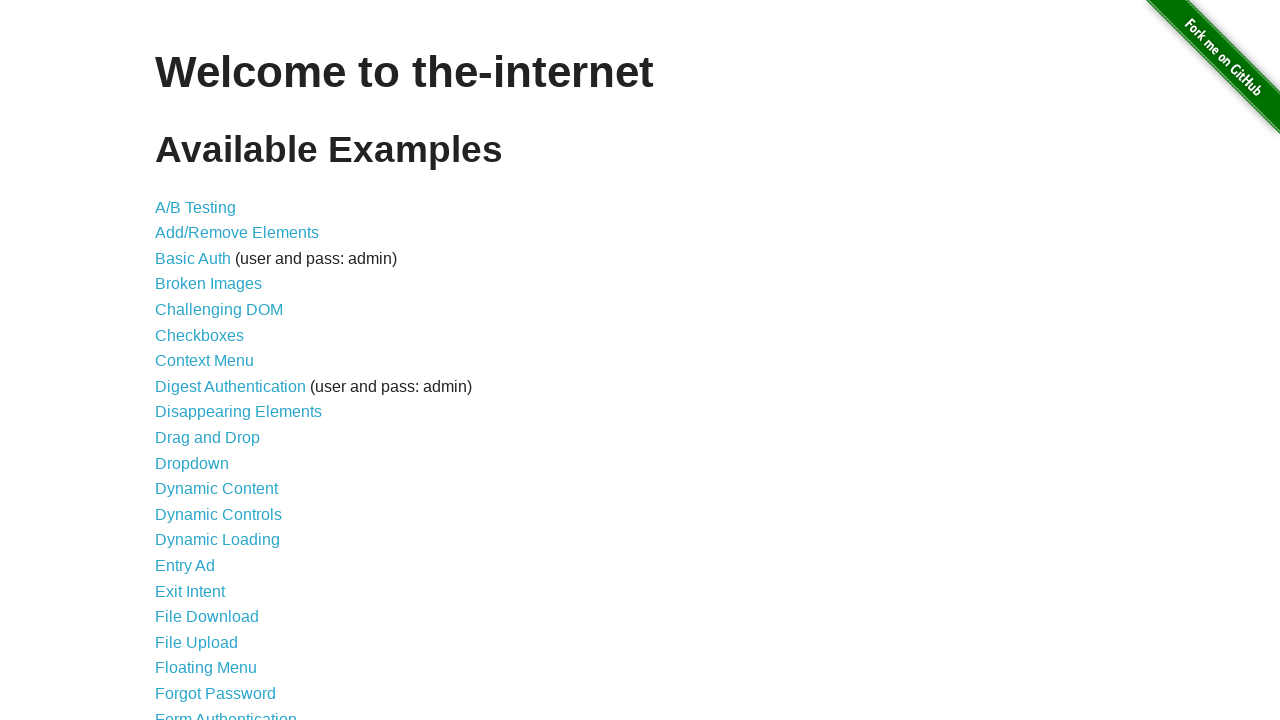

Navigated to A/B test page
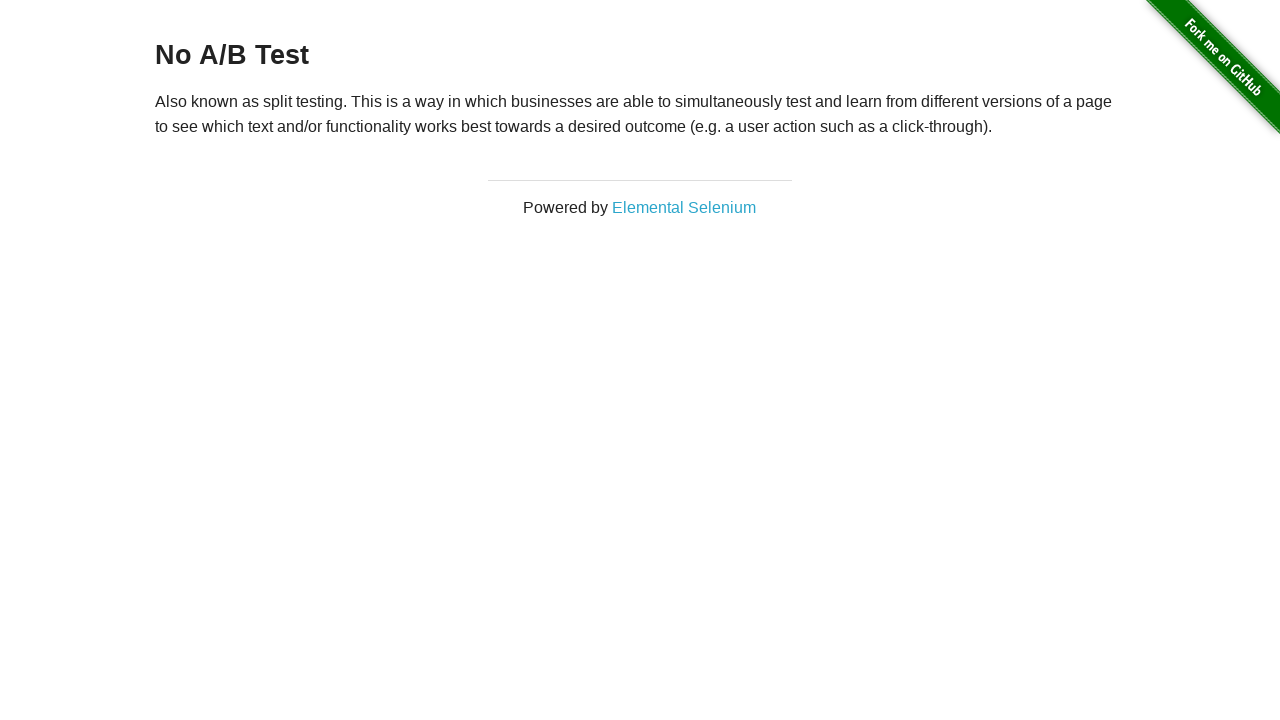

Retrieved heading text from page
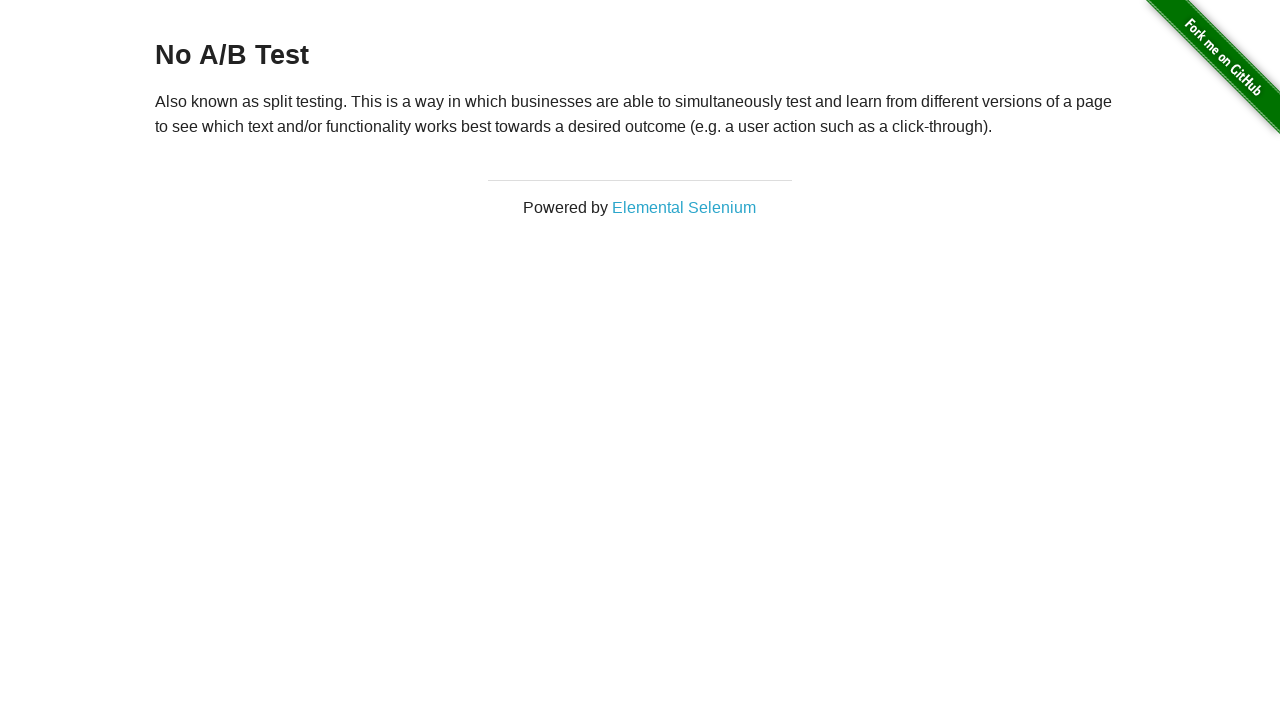

Verified heading displays 'No A/B Test' message confirming opt-out worked
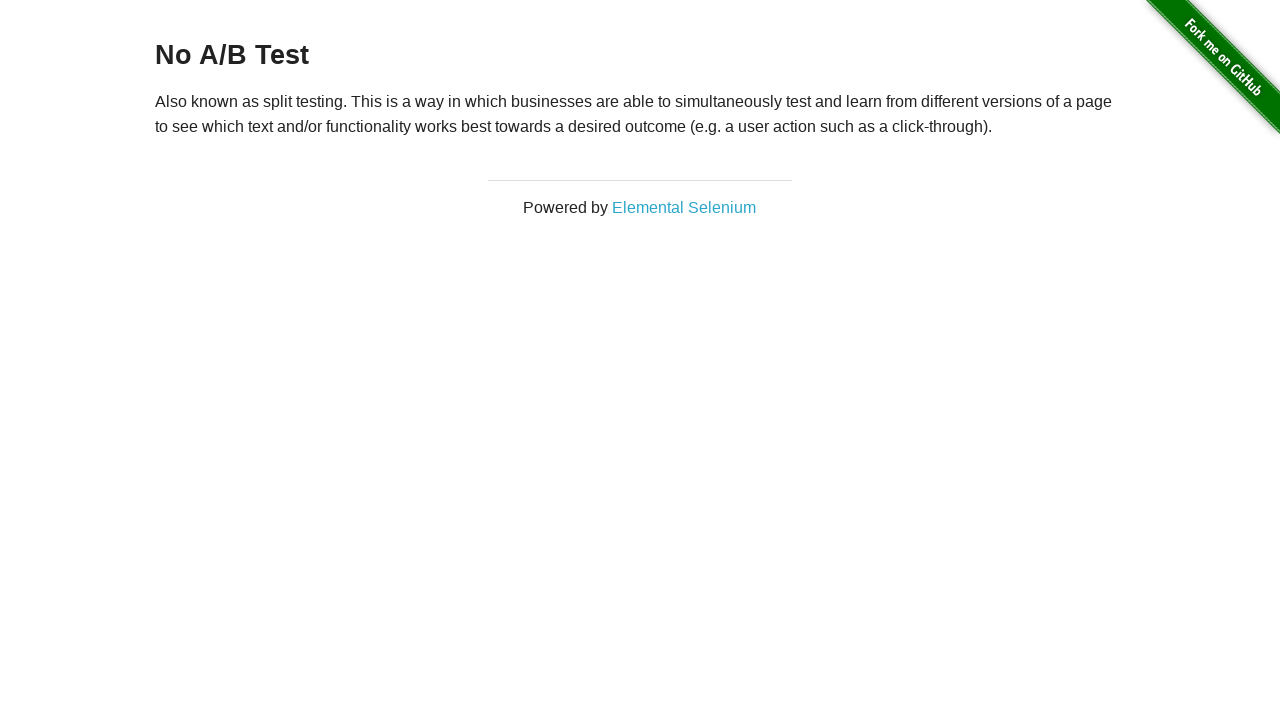

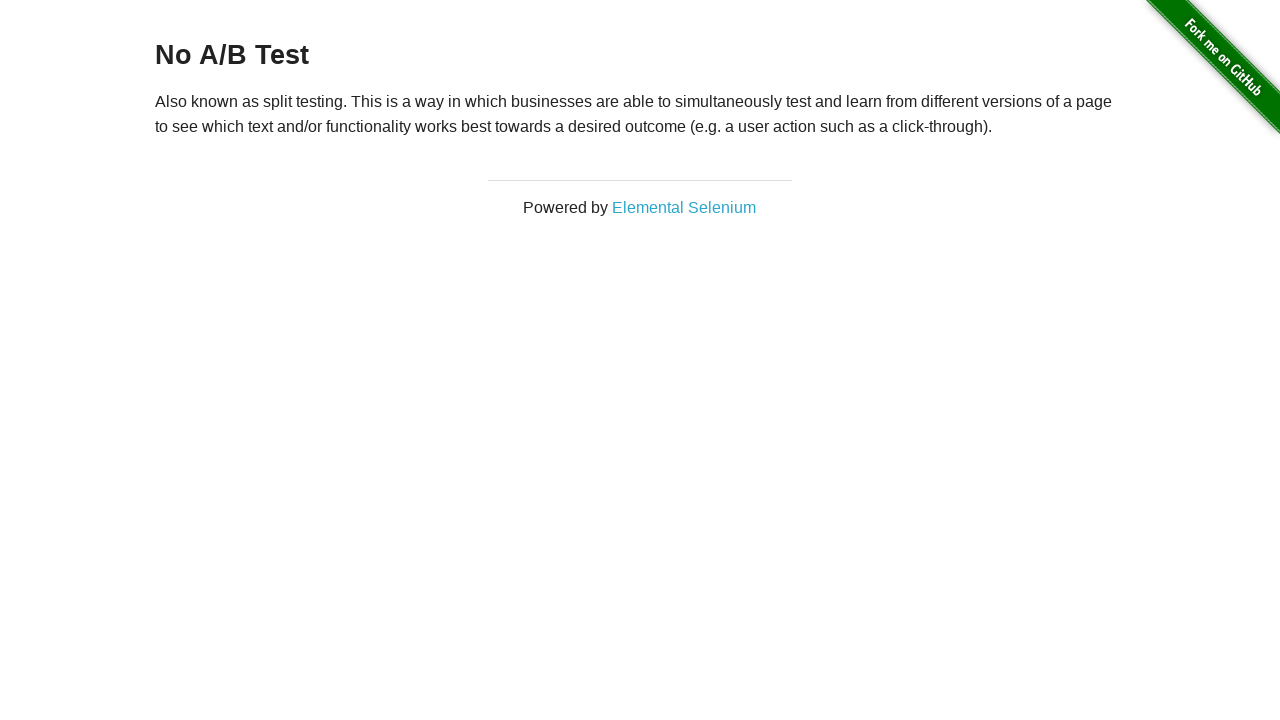